Tests the clear() method to remove content from multiple input fields

Starting URL: https://letcode.in/edit

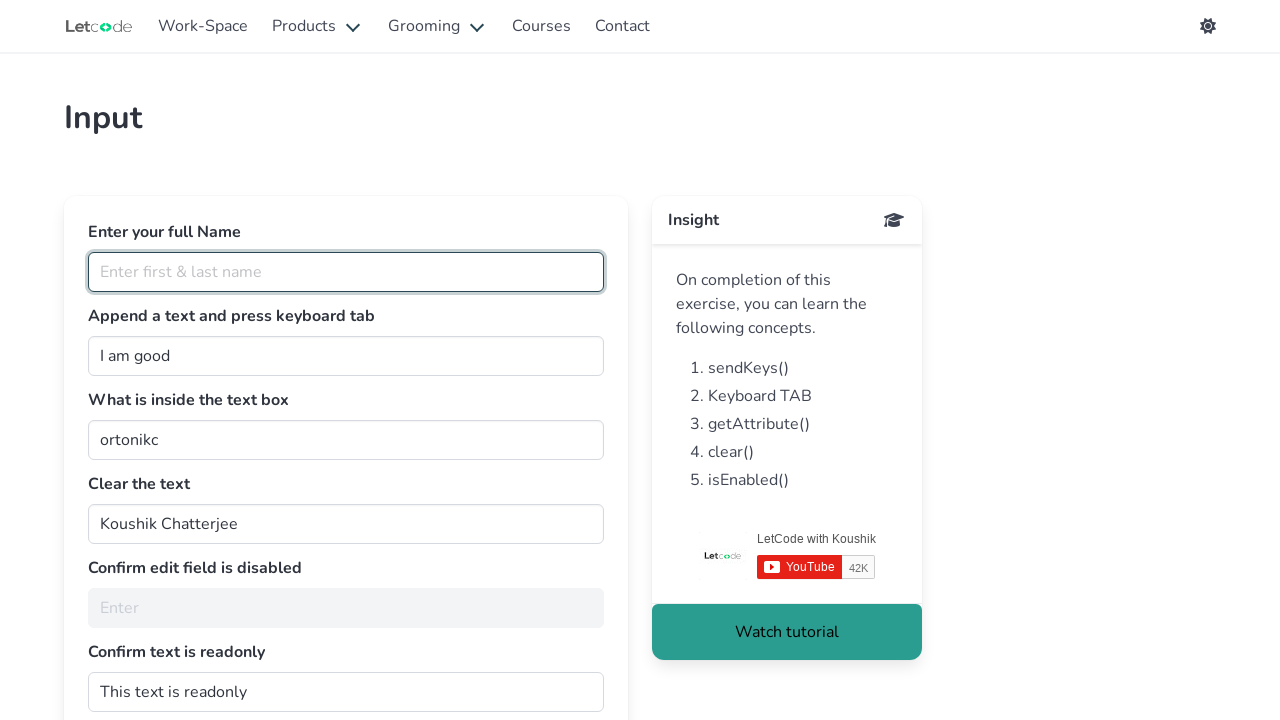

Cleared content from 'join' input field using clear() method on xpath=//input[@id='join']
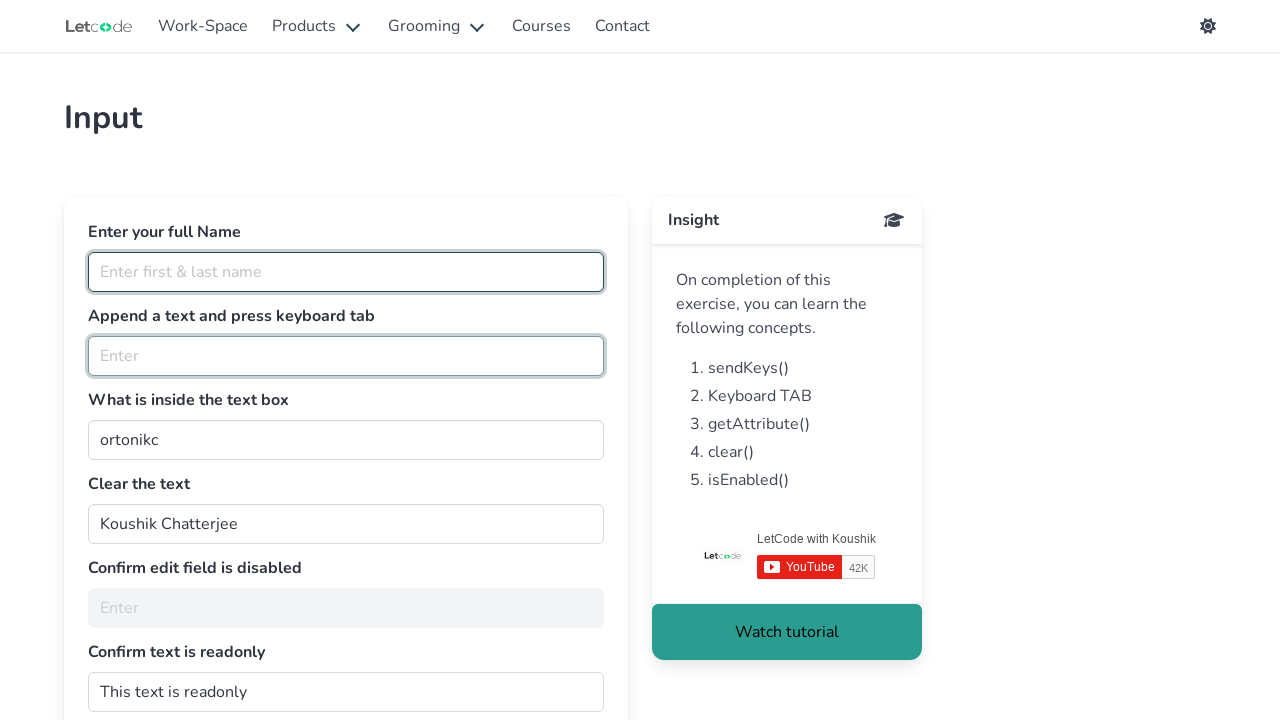

Cleared content from 'getMe' input field using clear() method on xpath=//input[@id='getMe']
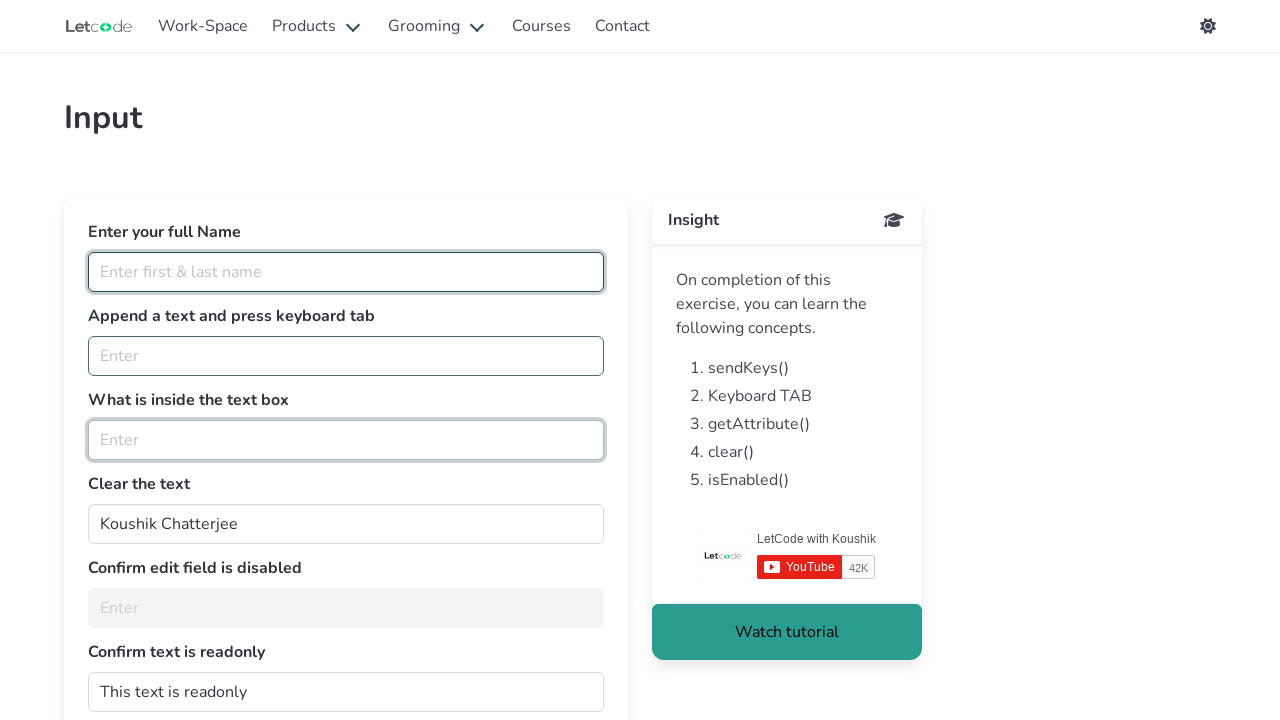

Cleared content from 'clearMe' input field using clear() method on xpath=//input[@id='clearMe']
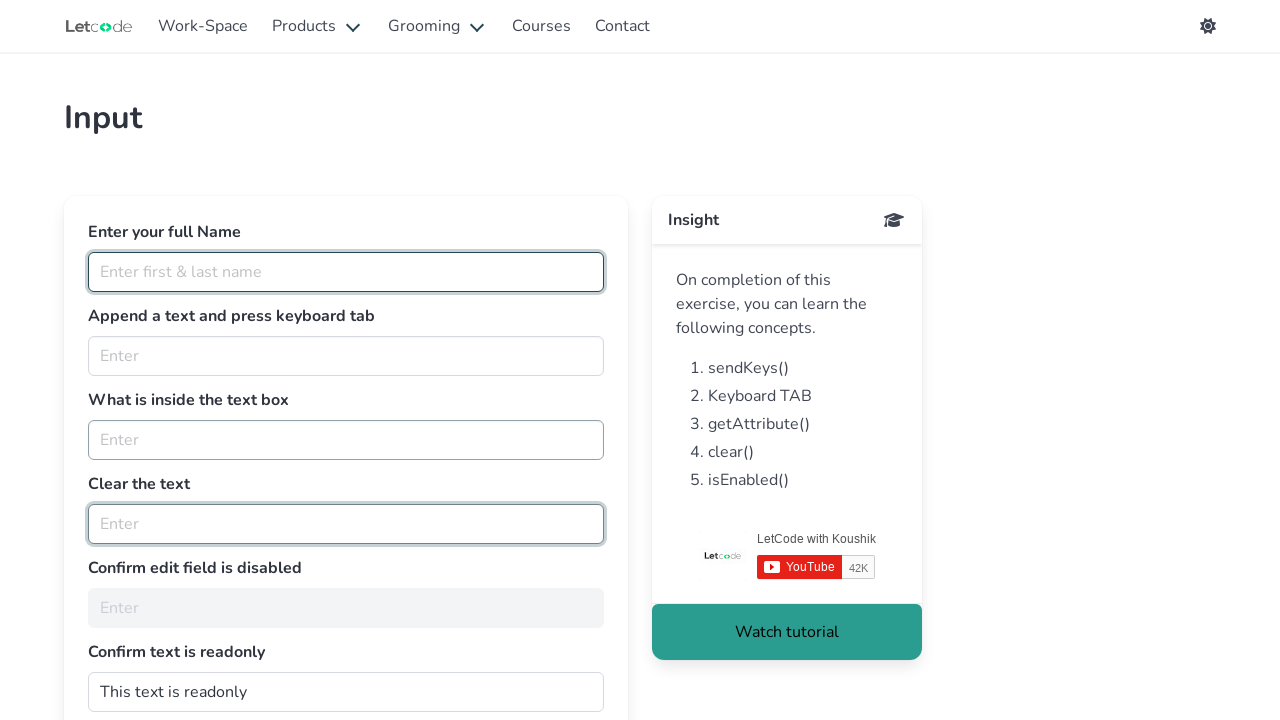

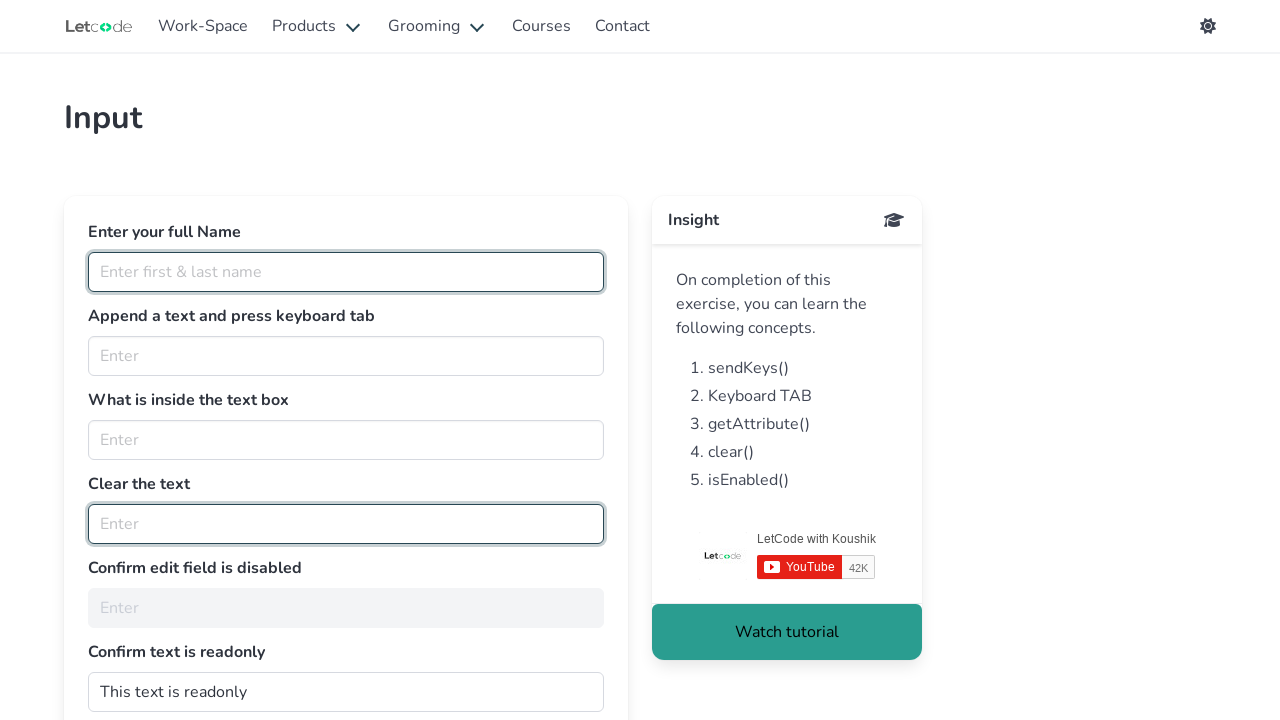